Navigates to JPL Space page and clicks the button to view the full-size featured image

Starting URL: https://data-class-jpl-space.s3.amazonaws.com/JPL_Space/index.html

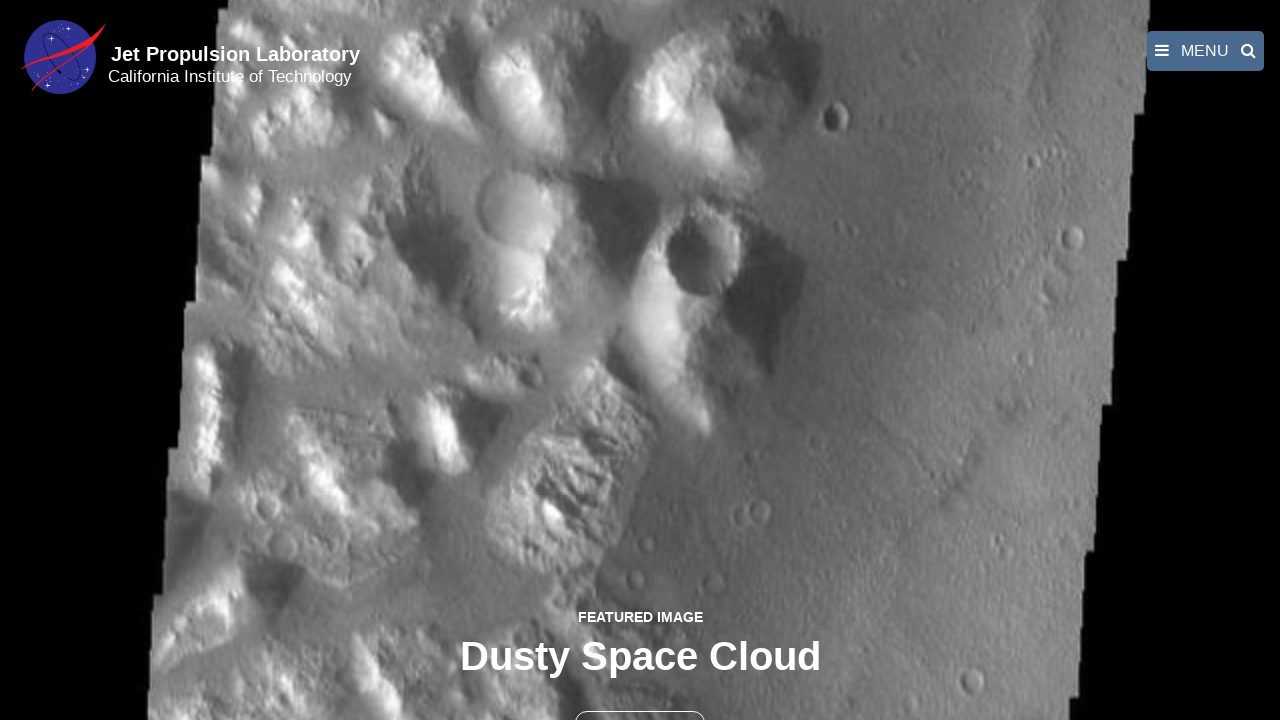

Navigated to JPL Space page
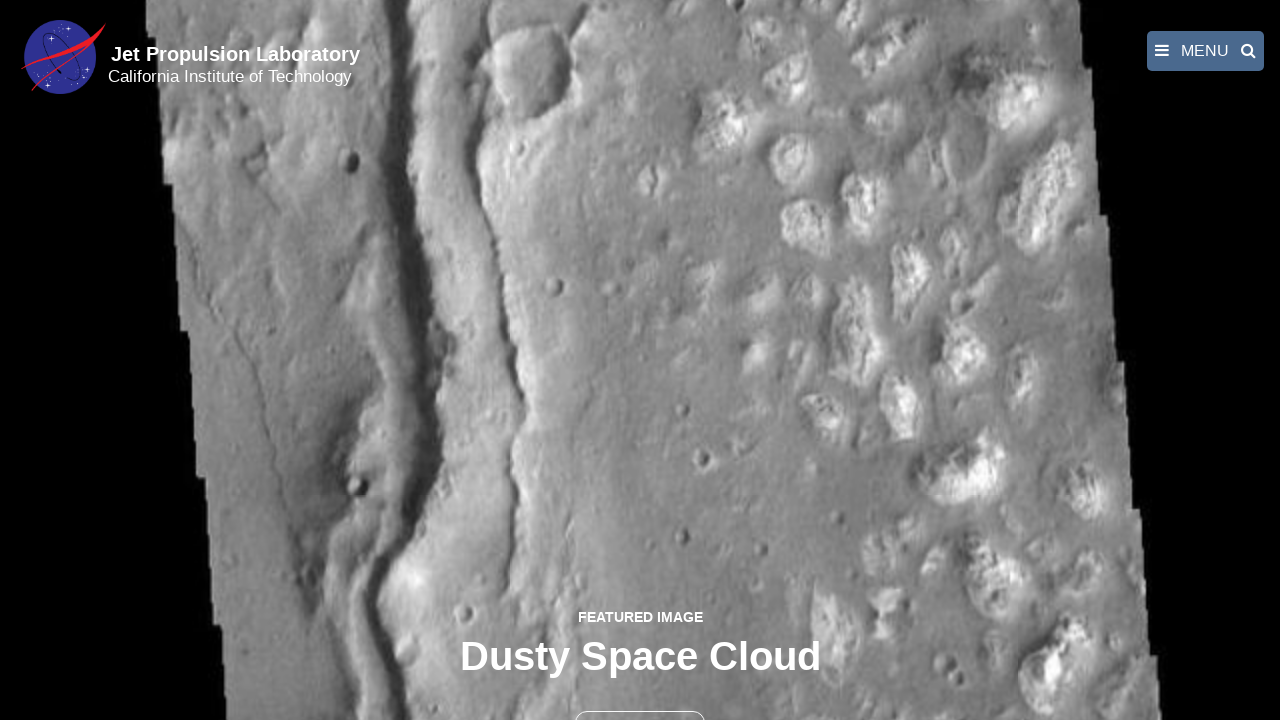

Clicked the button to view full-size featured image at (640, 699) on button >> nth=1
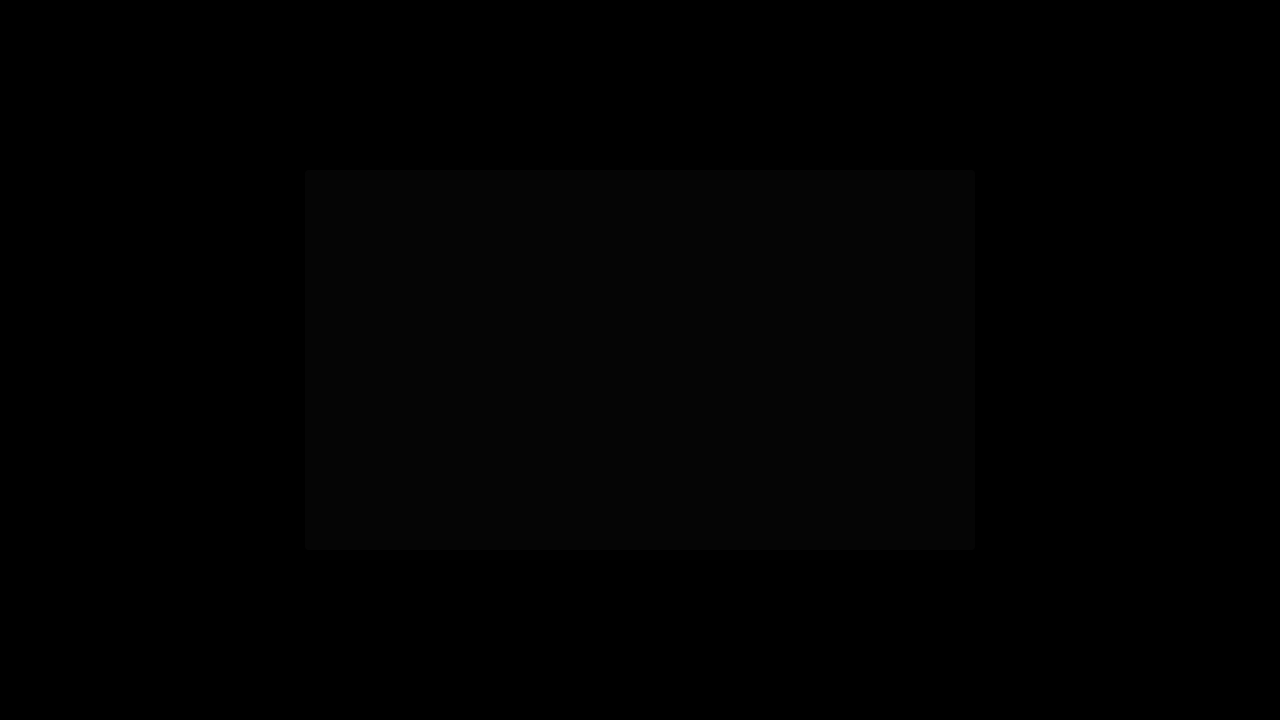

Full-size featured image loaded in fancybox
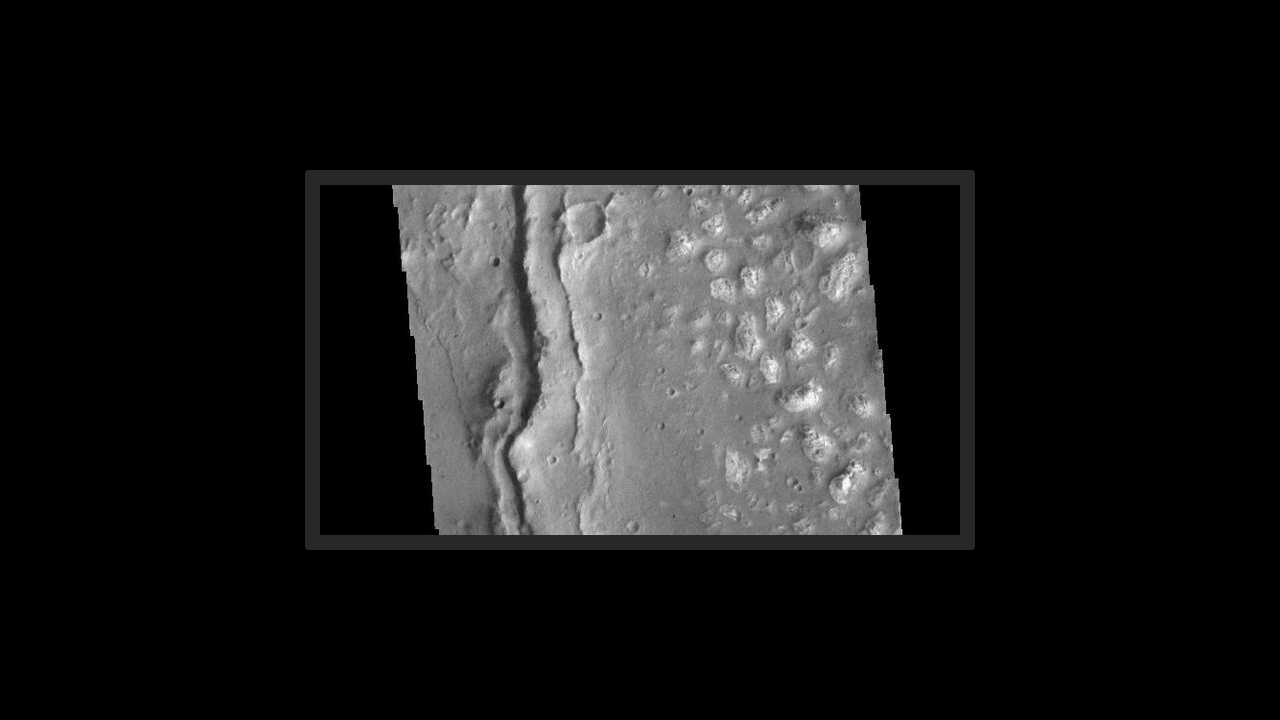

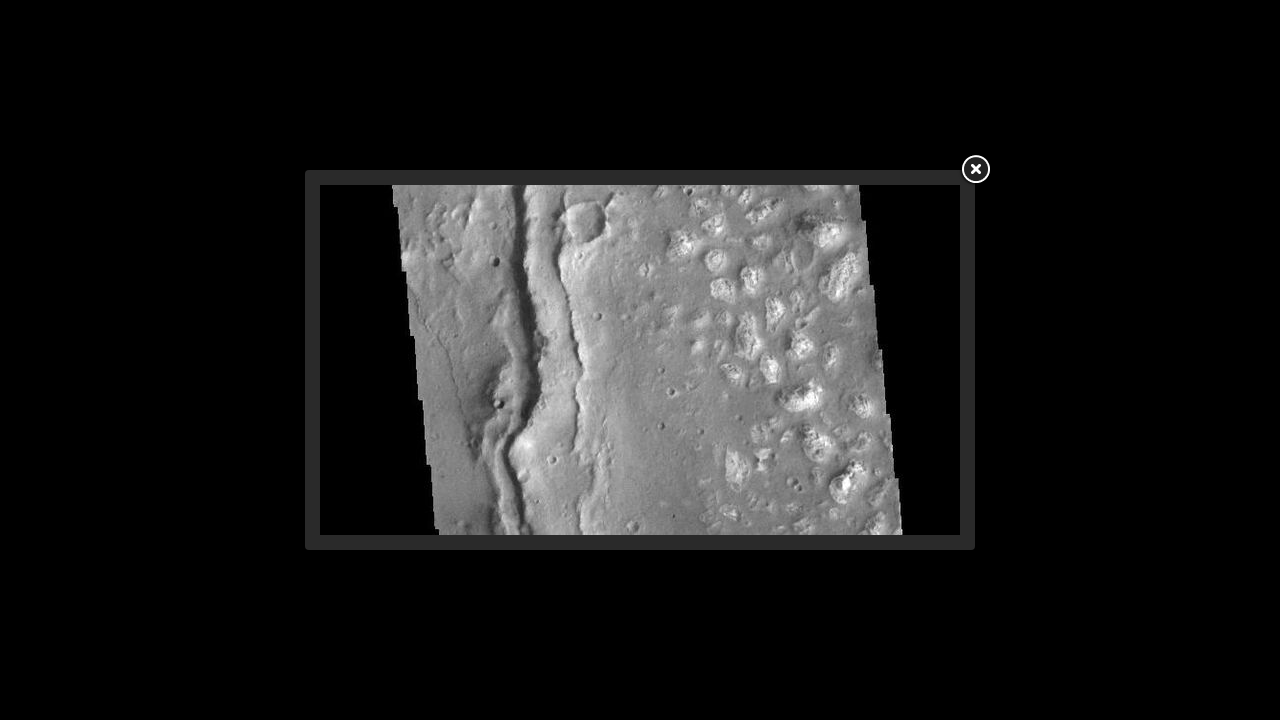